Injects a todo item into localStorage using direct JavaScript execution, then navigates to the todo list page and verifies the item appears

Starting URL: https://eviltester.github.io/simpletodolist/todolists.html

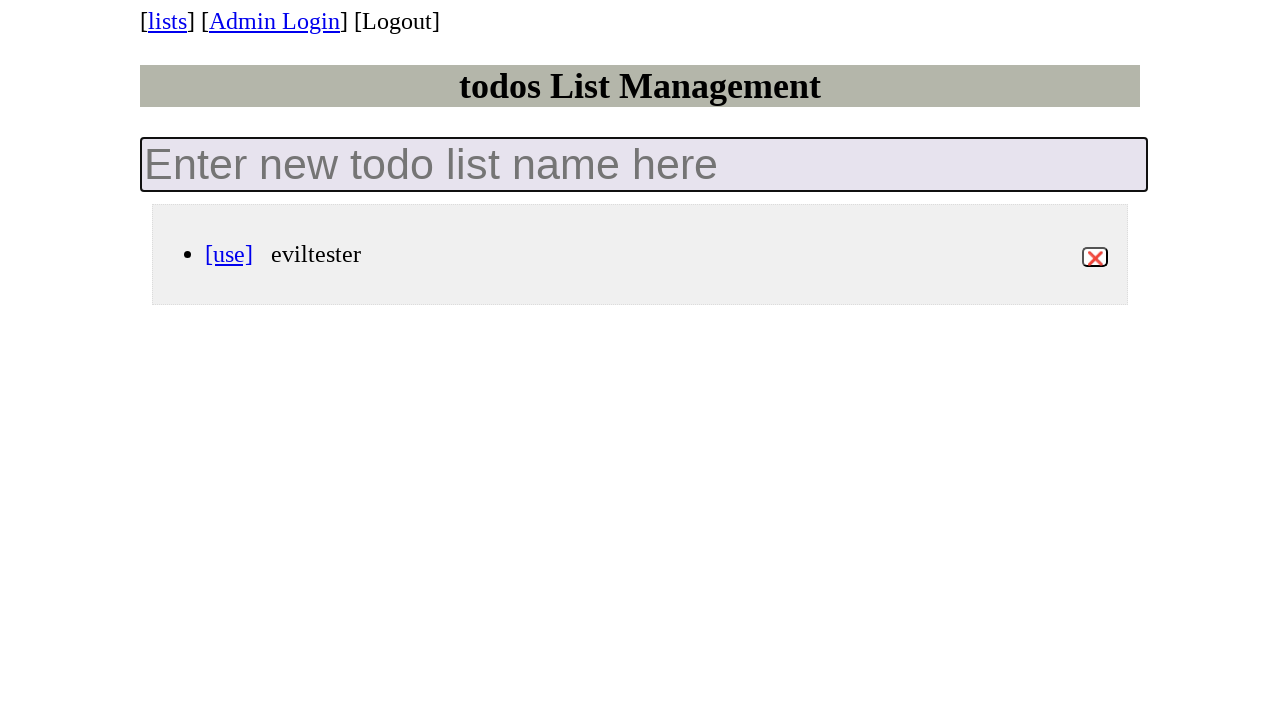

Retrieved existing todos from localStorage using JavaScript evaluation
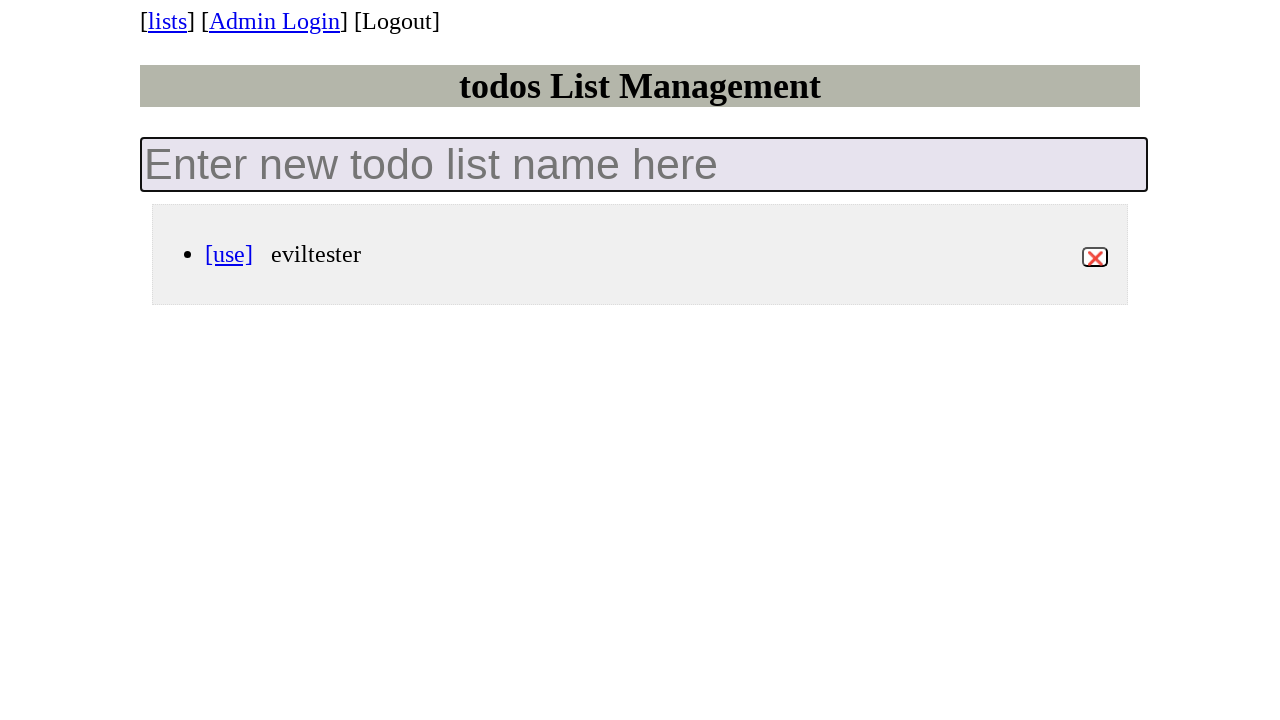

Created new todo item with title 'my newest todo'
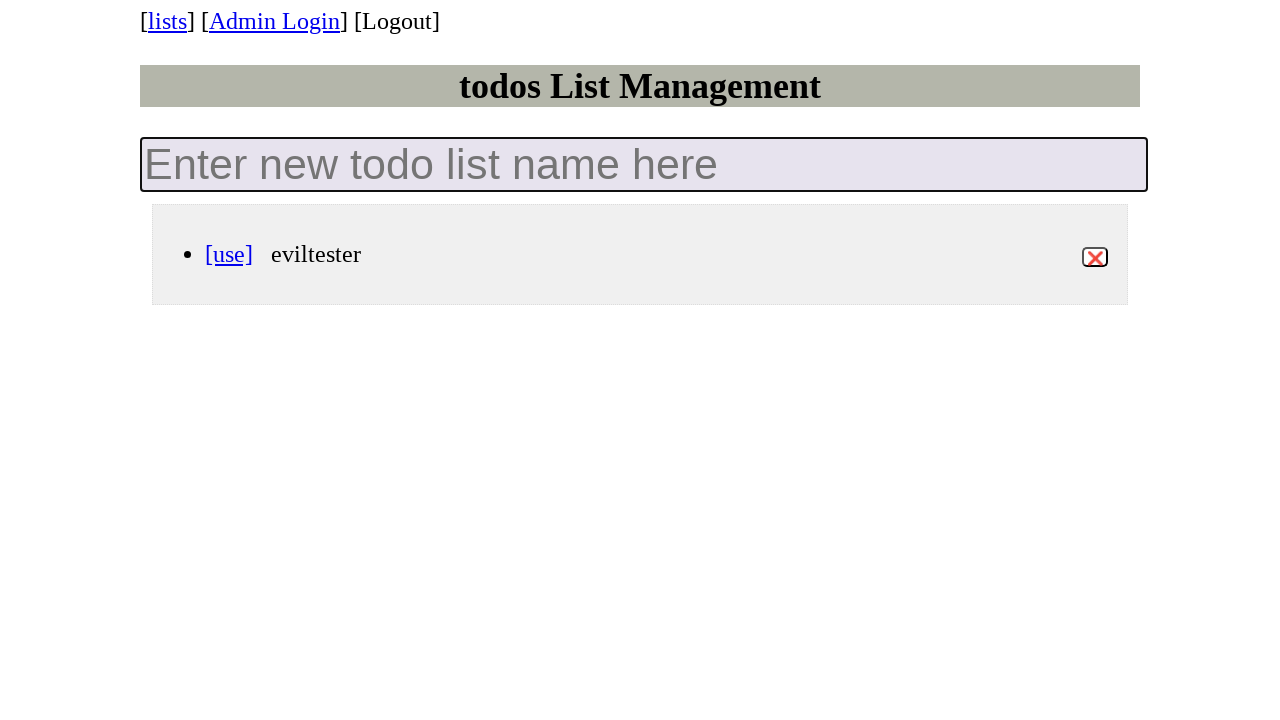

Appended new todo to existing todos list
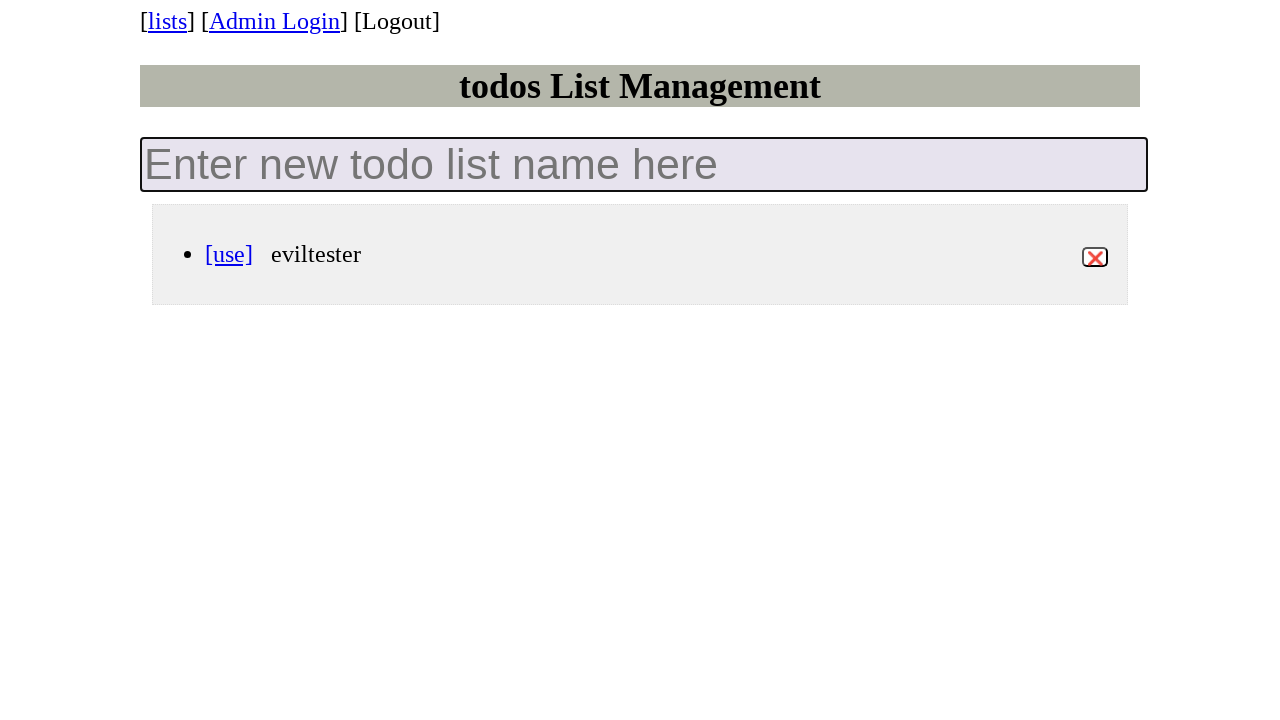

Injected updated todos list into localStorage via JavaScript
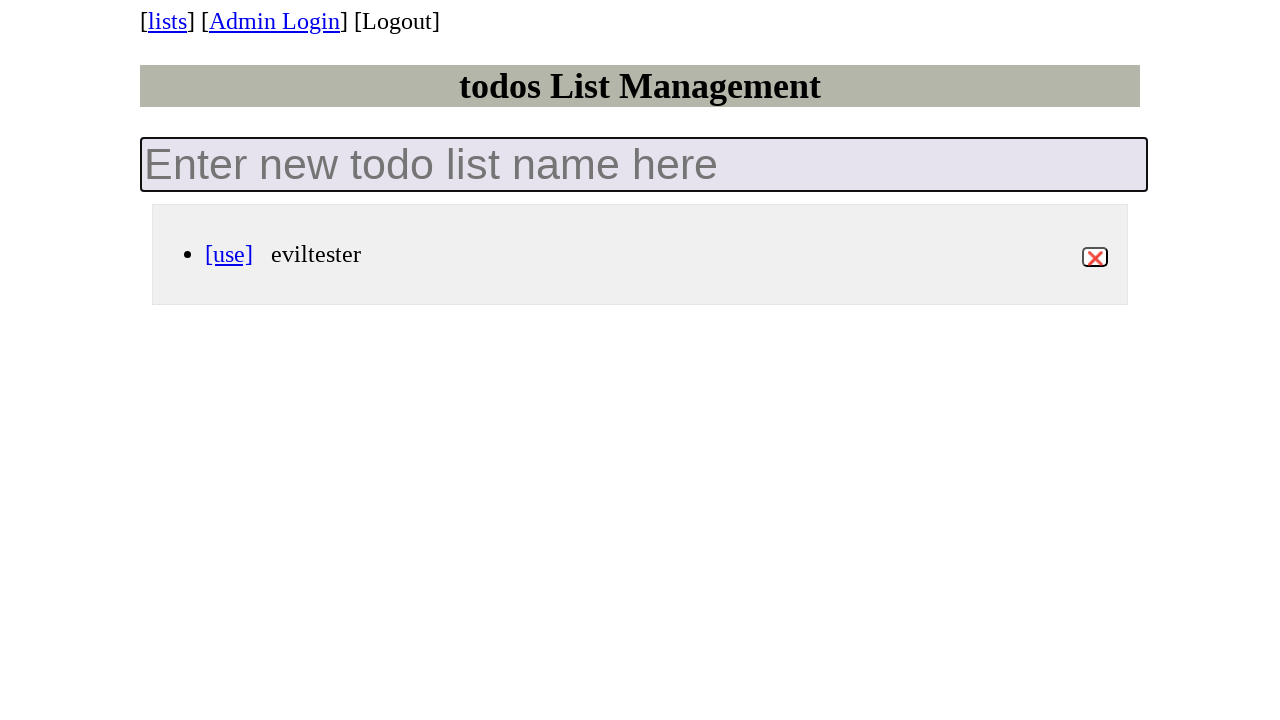

Navigated to todo list page
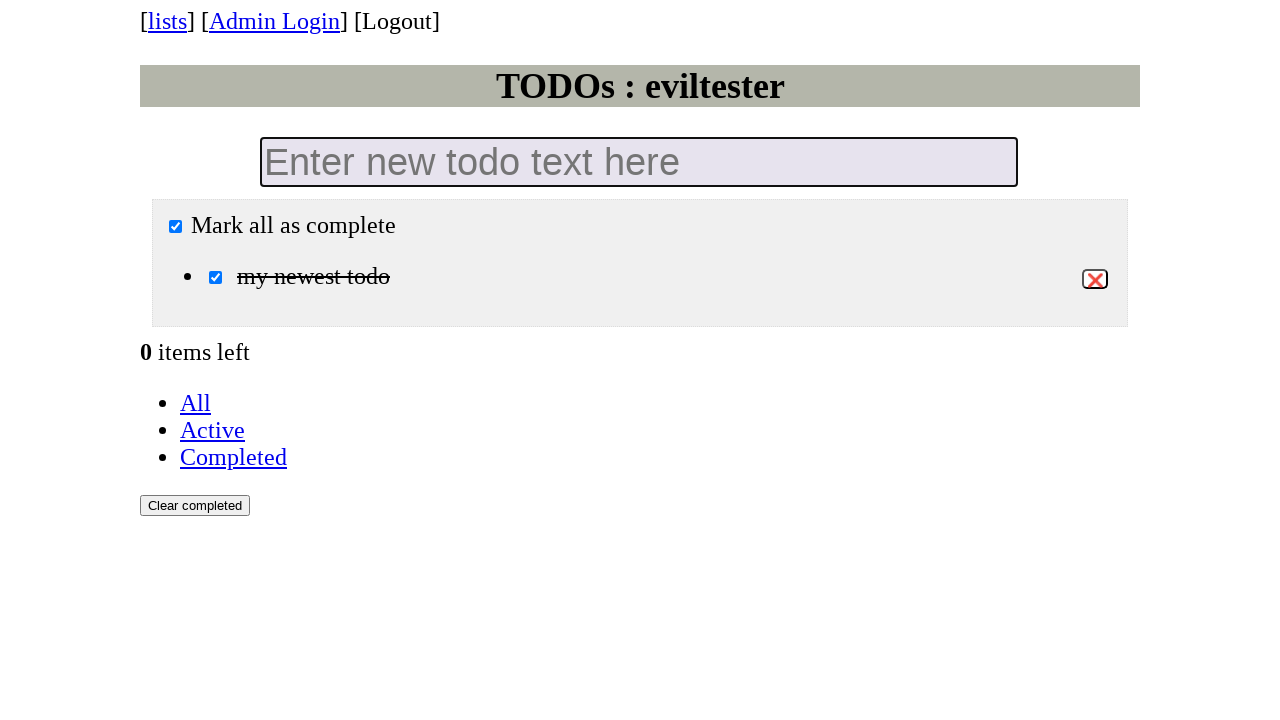

Todo list items loaded and displayed
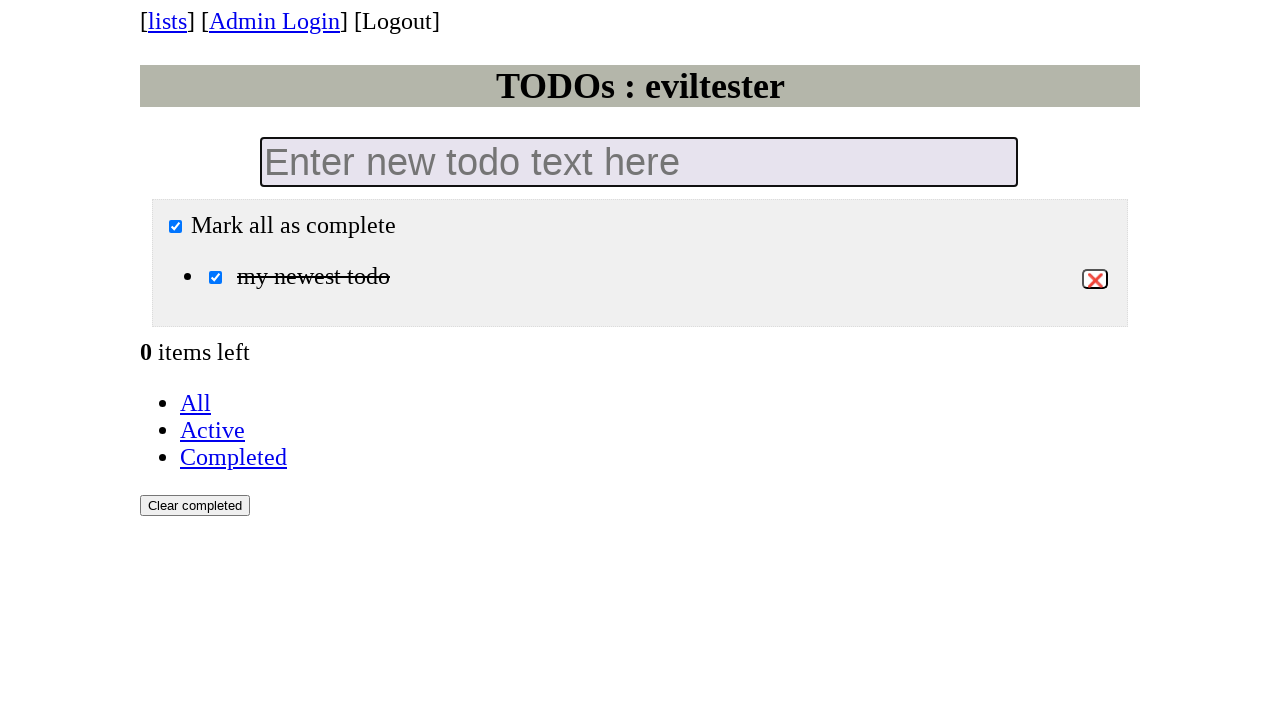

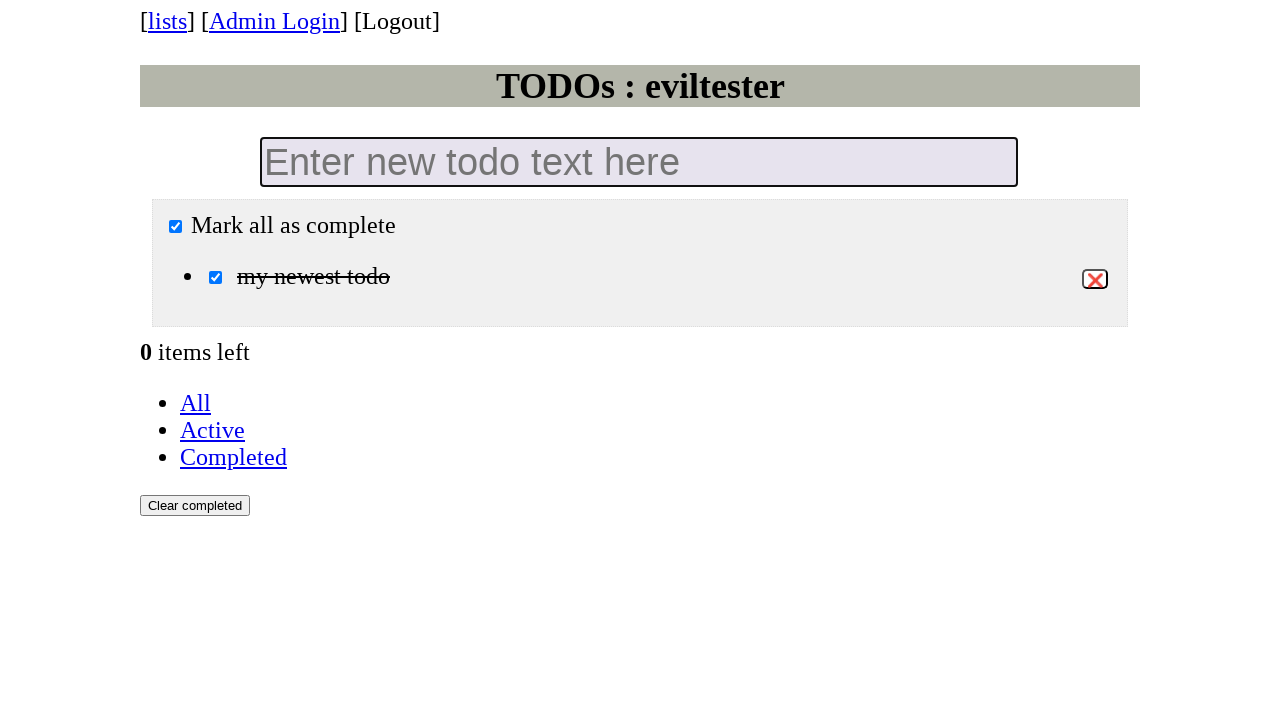